Tests selecting multiple options from a long list dropdown by visible text

Starting URL: https://selenium.dev/selenium/web/selectPage.html

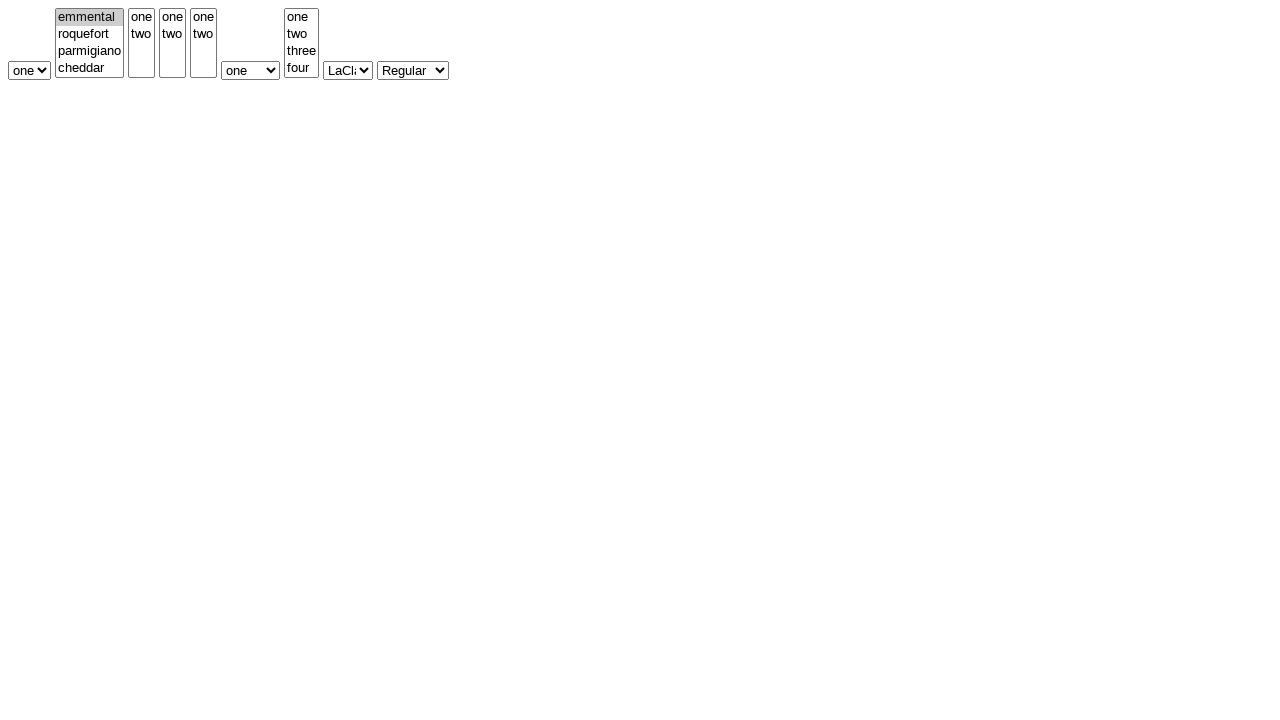

Navigated to select page test URL
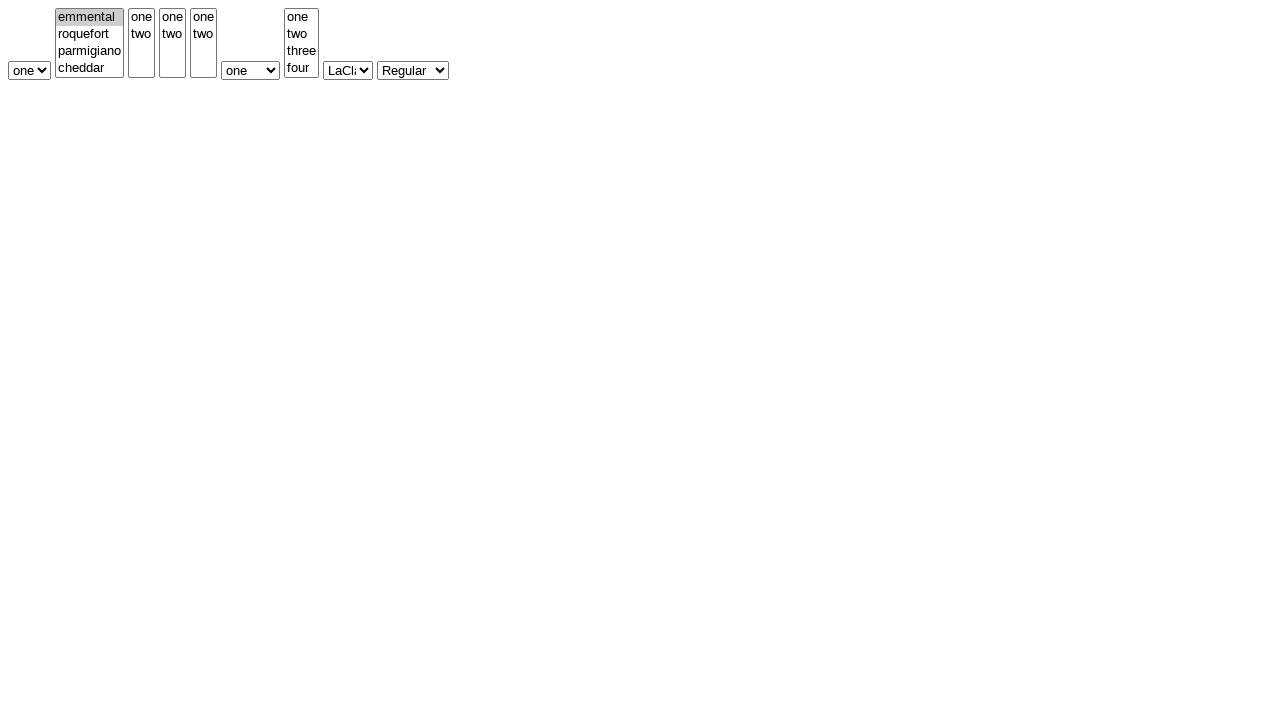

Selected 'five' from long list dropdown on #selectWithMultipleLongList
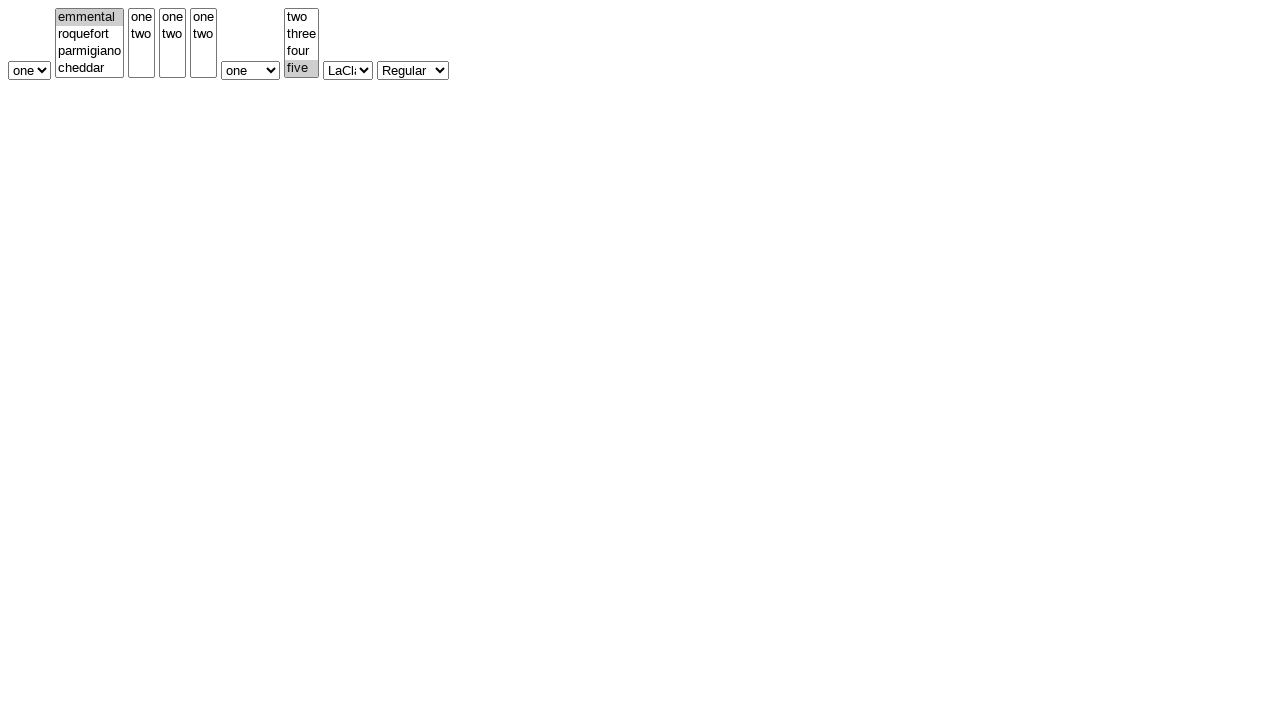

Selected 'six' from long list dropdown on #selectWithMultipleLongList
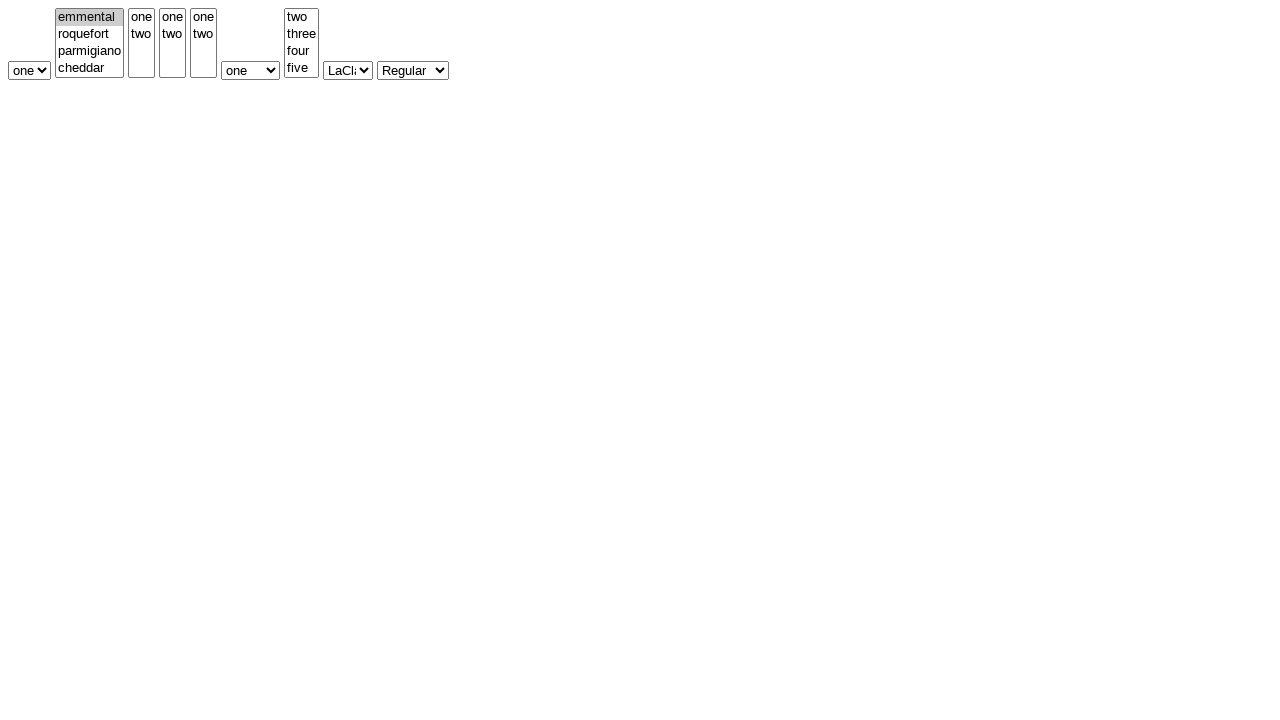

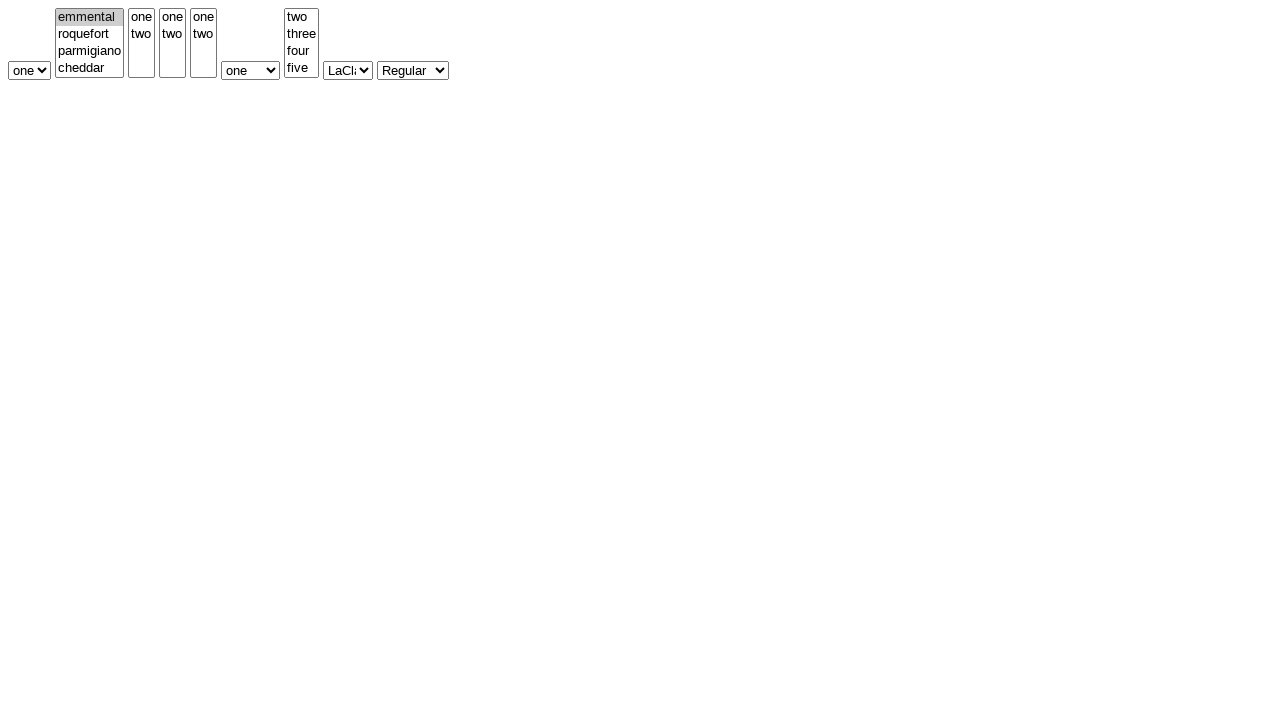